Tests clicking the ARENA Education button and verifying it opens the correct URL

Starting URL: https://neuronpedia.org/gemma-scope#learn

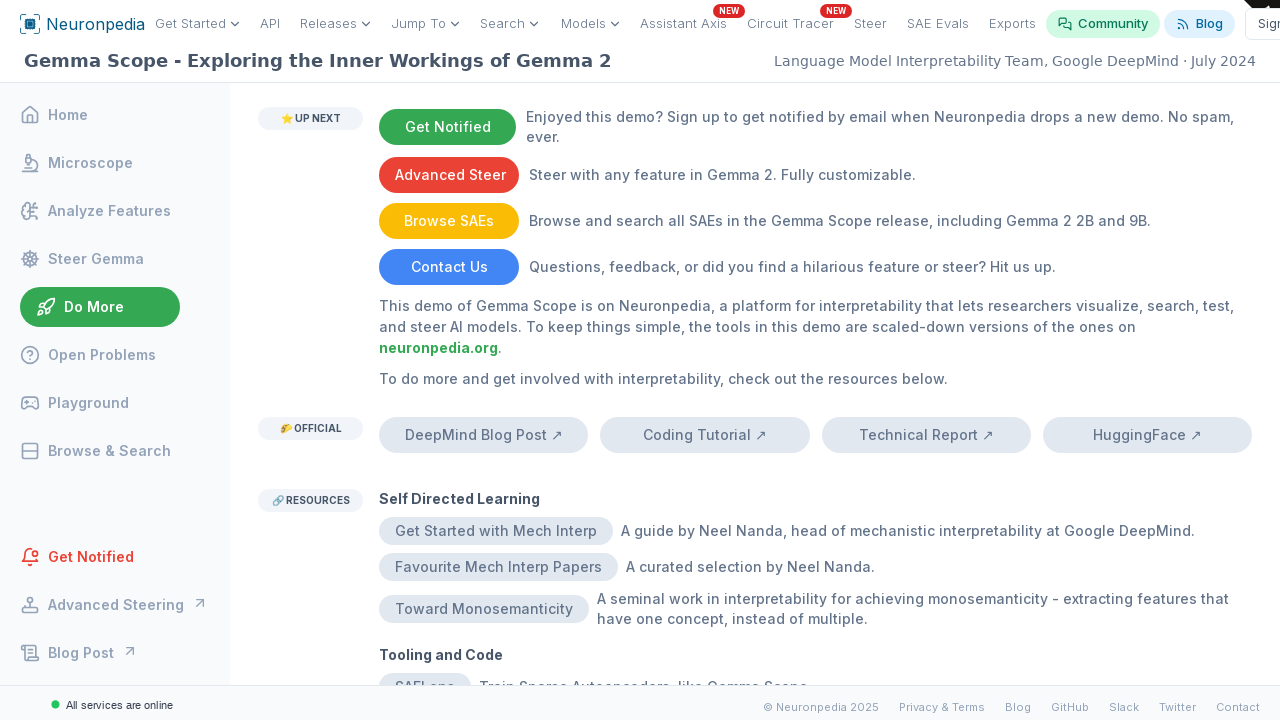

Clicked ARENA Education button and popup opened at (455, 384) on internal:text="ARENA Education"i
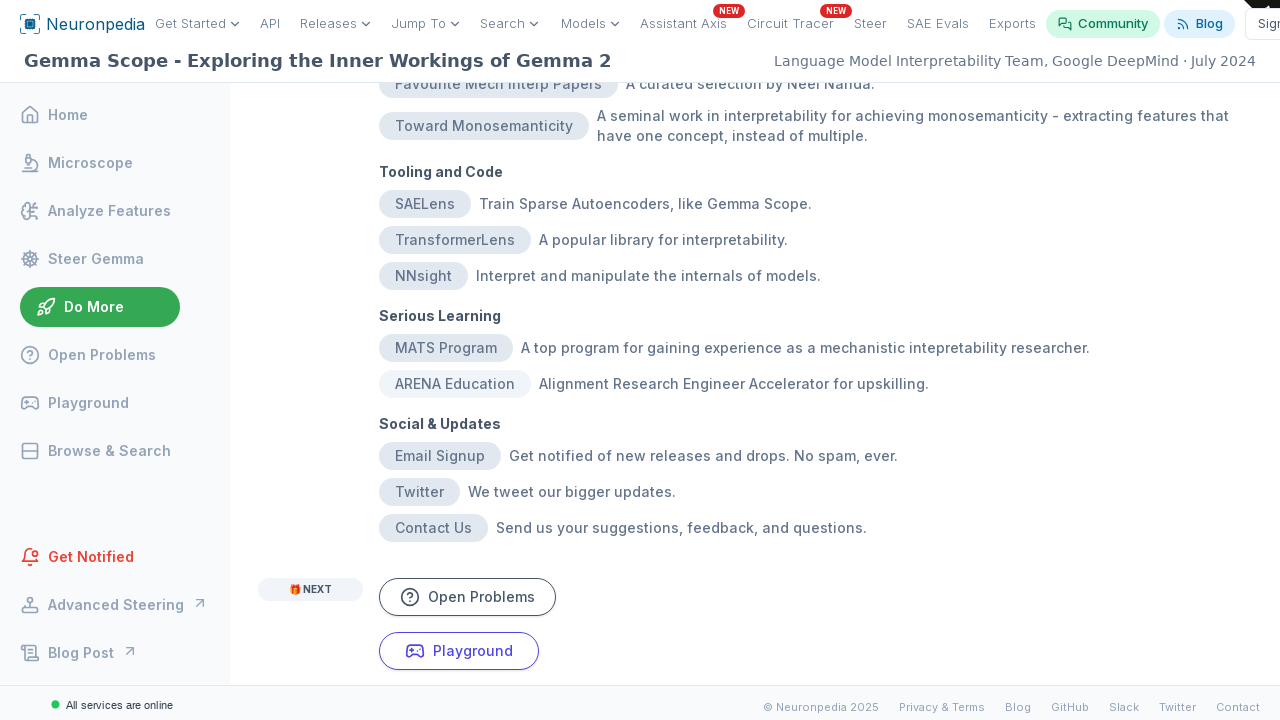

Retrieved popup page object
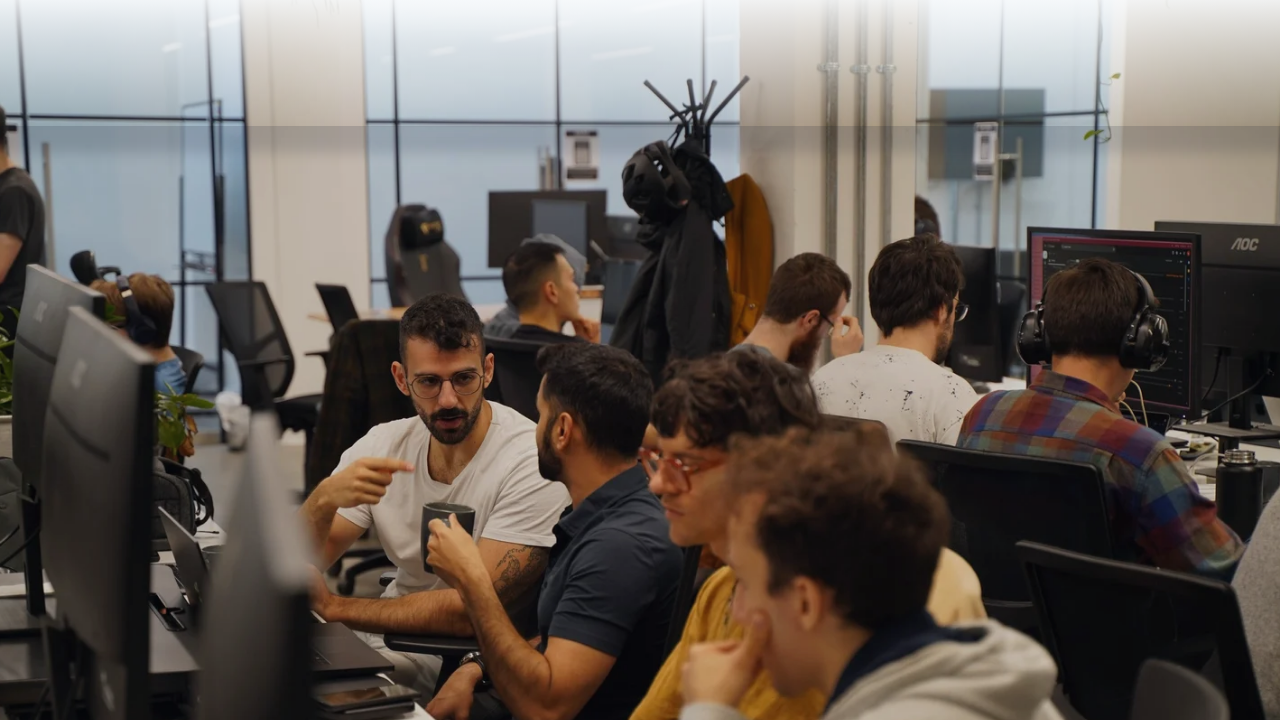

Popup page fully loaded
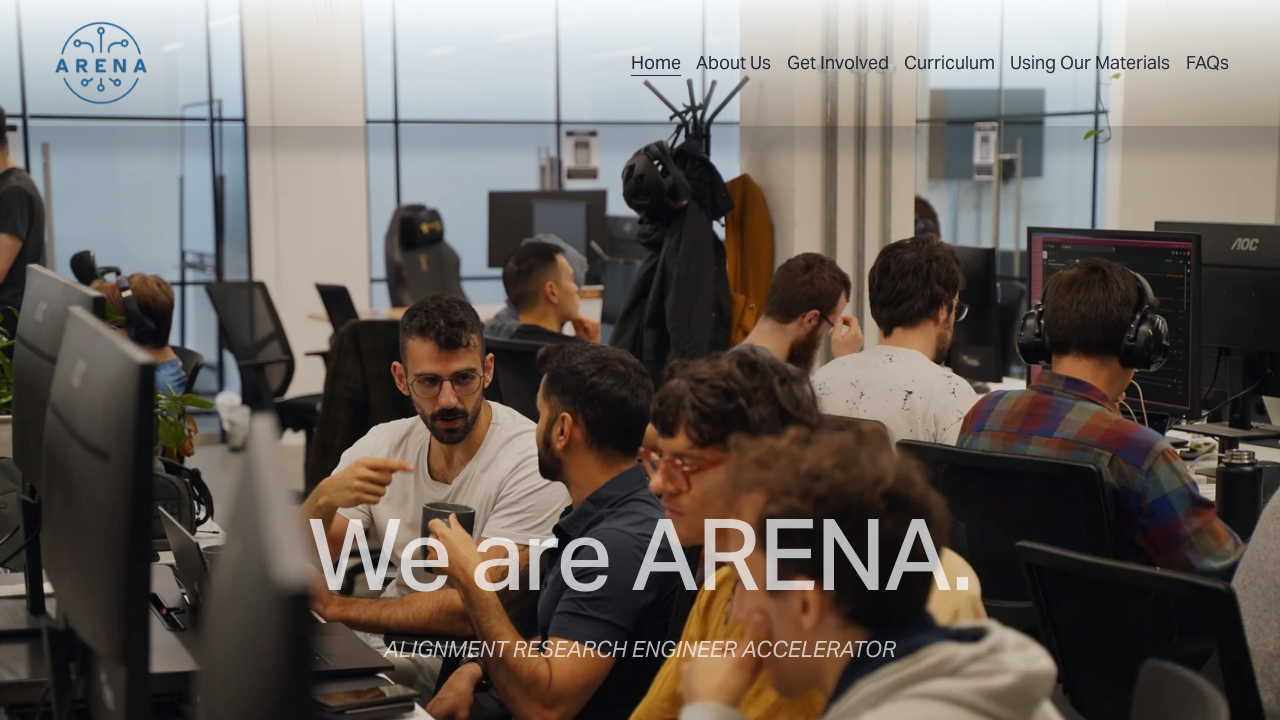

Verified popup URL contains 'arena.education'
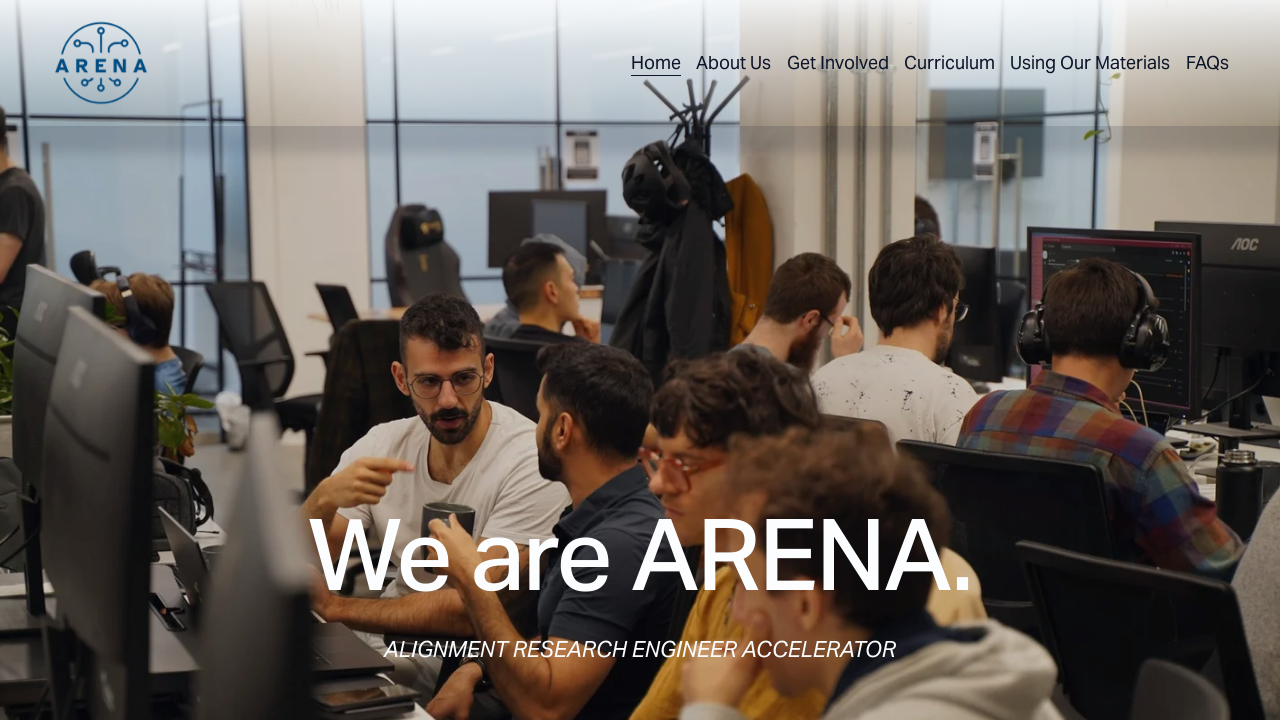

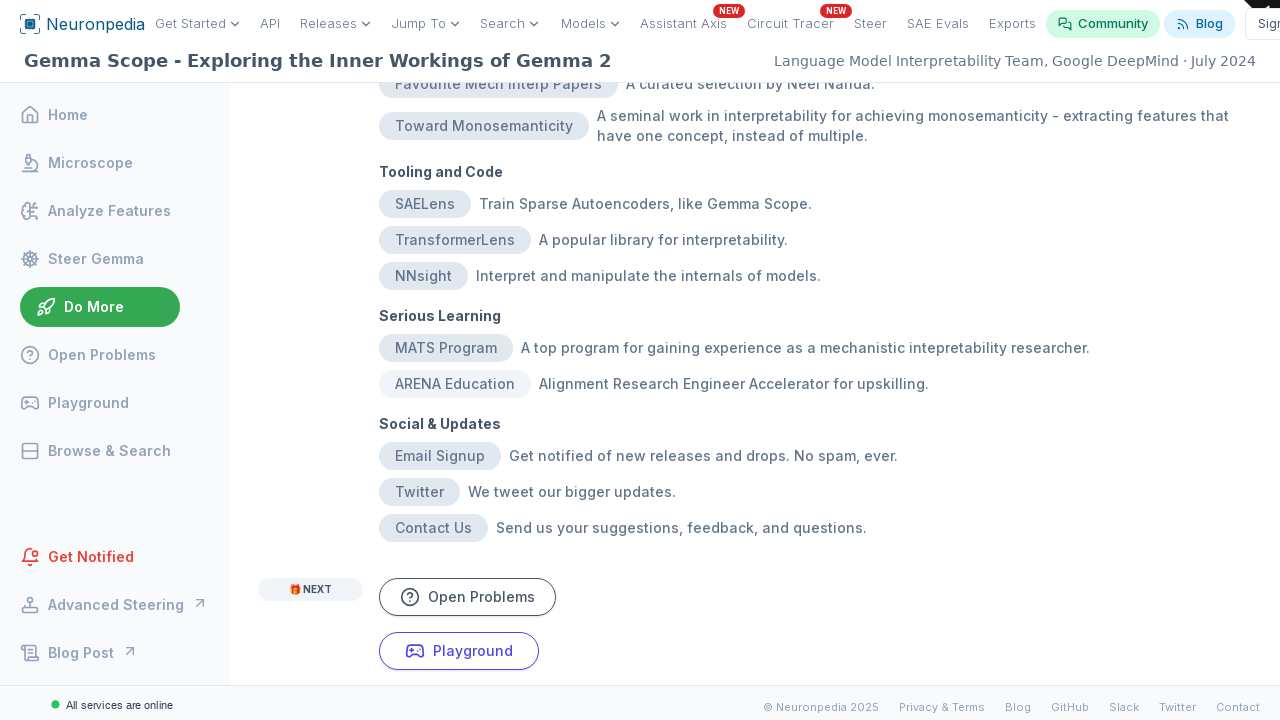